Tests confirm dialog handling by entering a name, clicking confirm button, accepting first dialog, then clicking again and dismissing the second dialog

Starting URL: https://rahulshettyacademy.com/AutomationPractice/

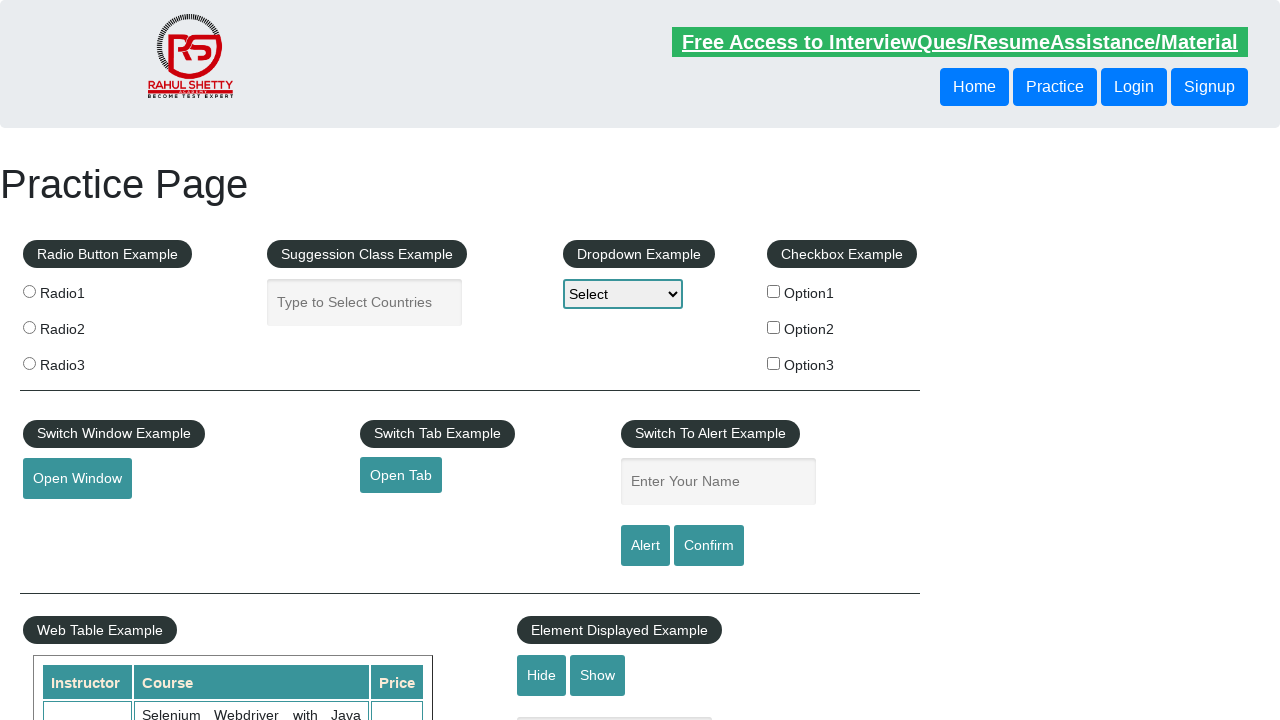

Filled name input field with 'Maria' on #name
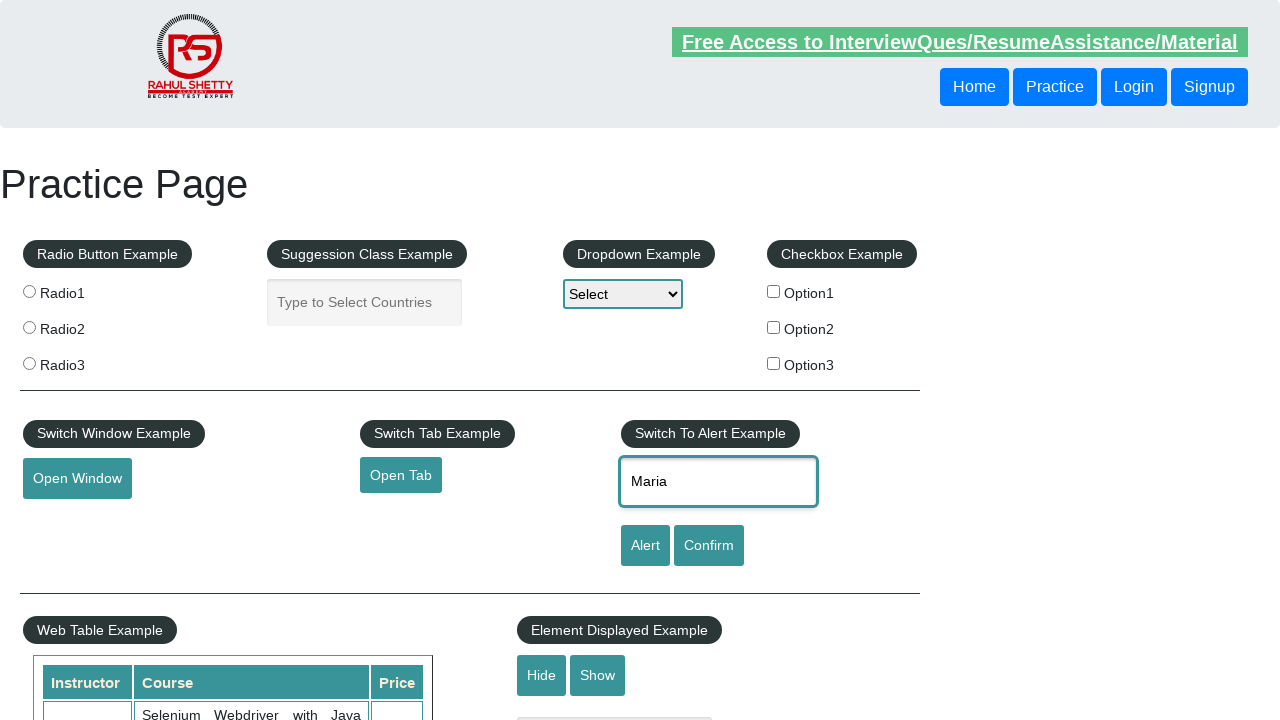

Set up dialog handler to accept first confirm dialog
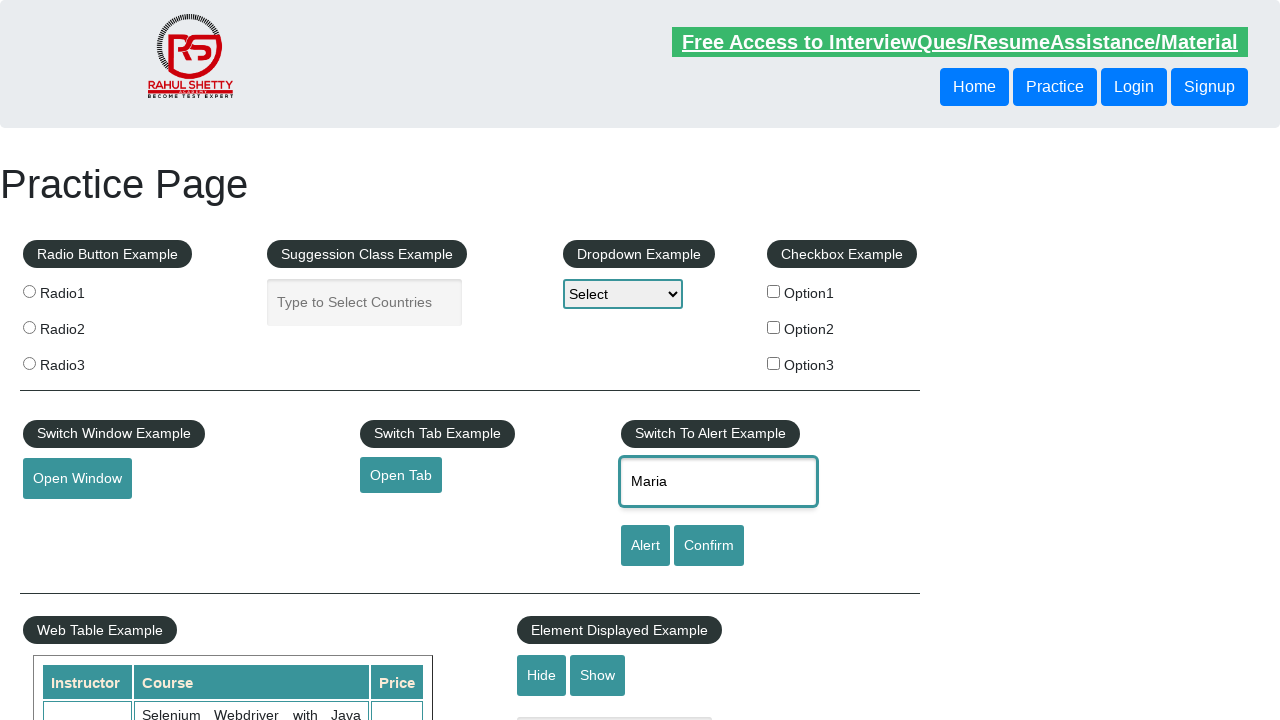

Clicked confirm button to trigger first dialog at (709, 546) on #confirmbtn
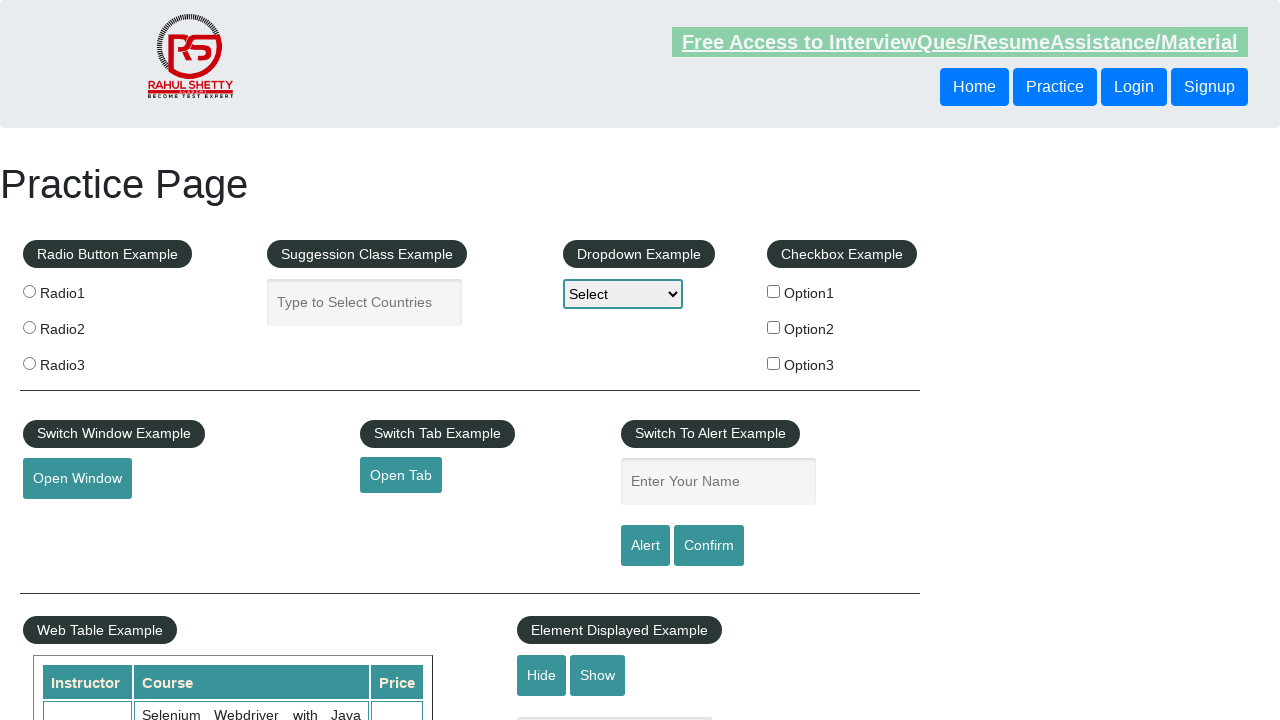

Waited 500ms for first dialog to process
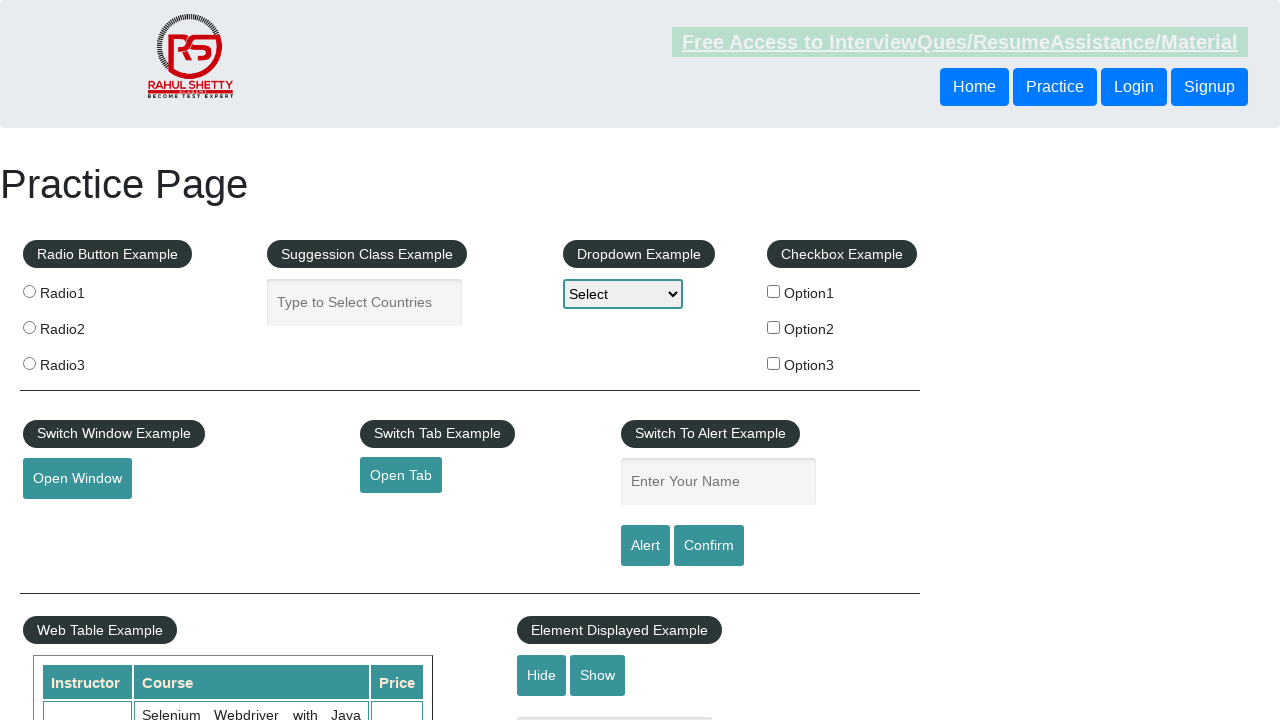

Set up dialog handler to dismiss second confirm dialog
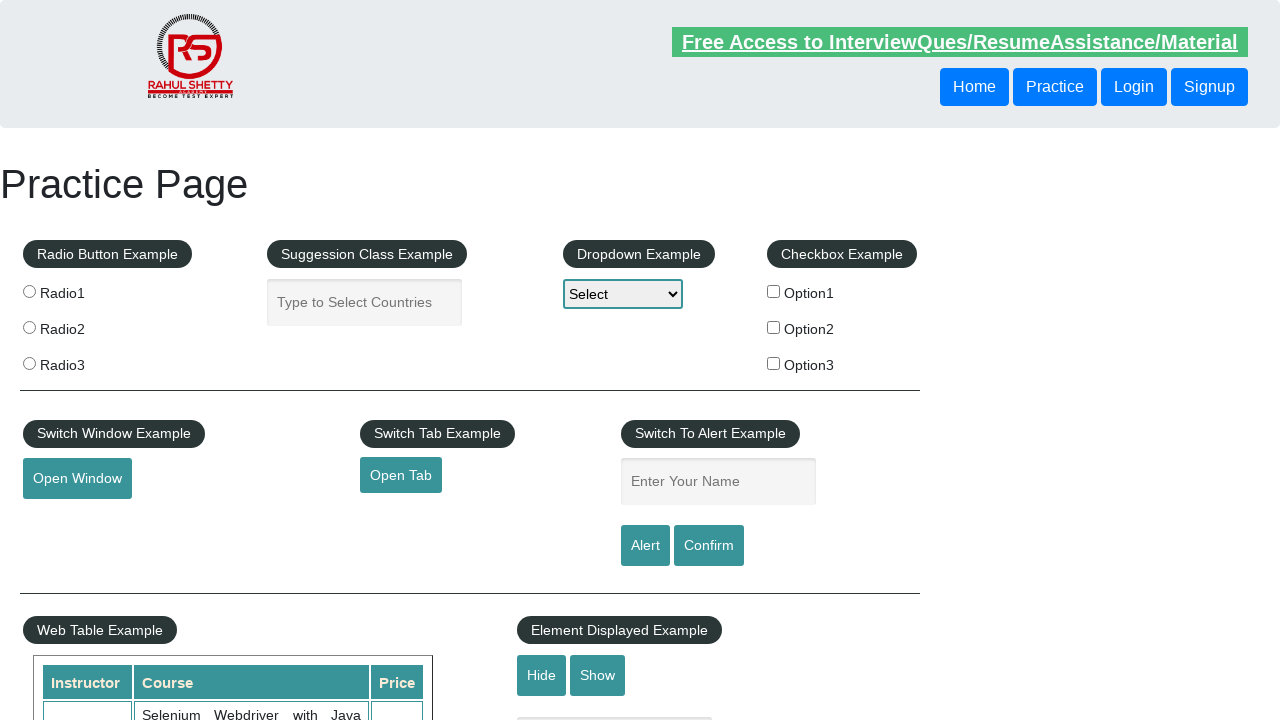

Clicked confirm button to trigger second dialog at (709, 546) on #confirmbtn
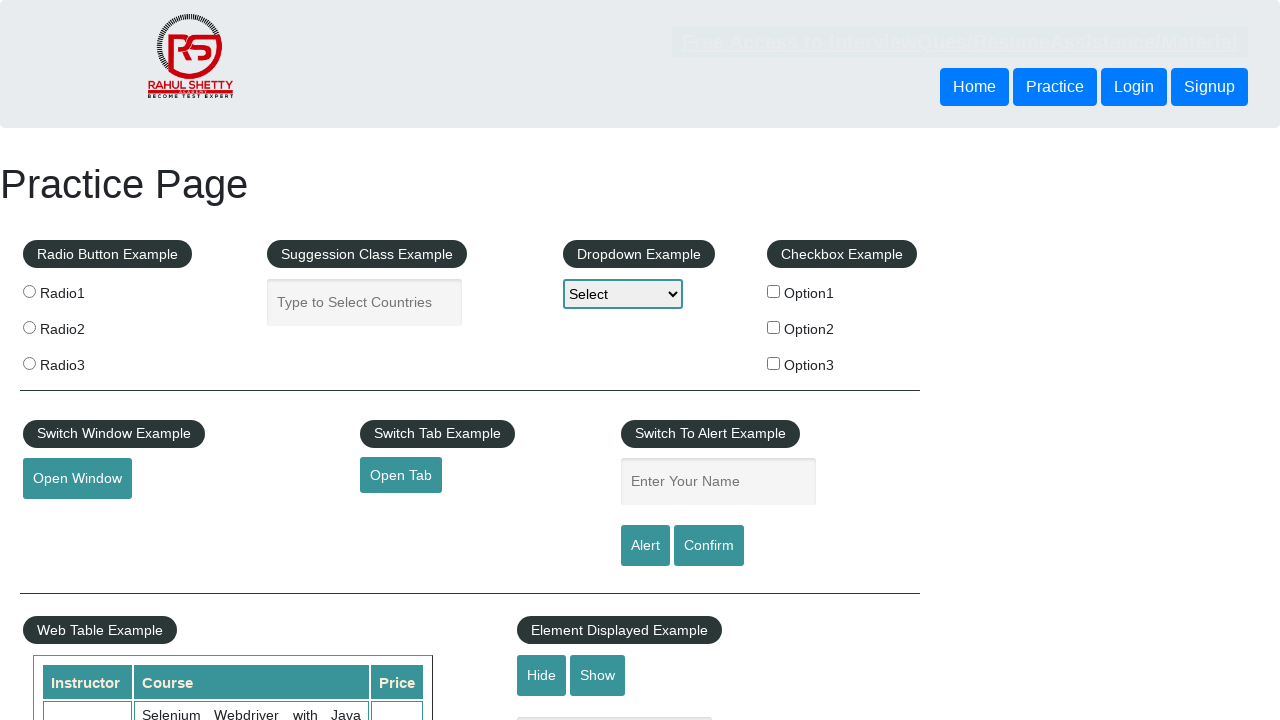

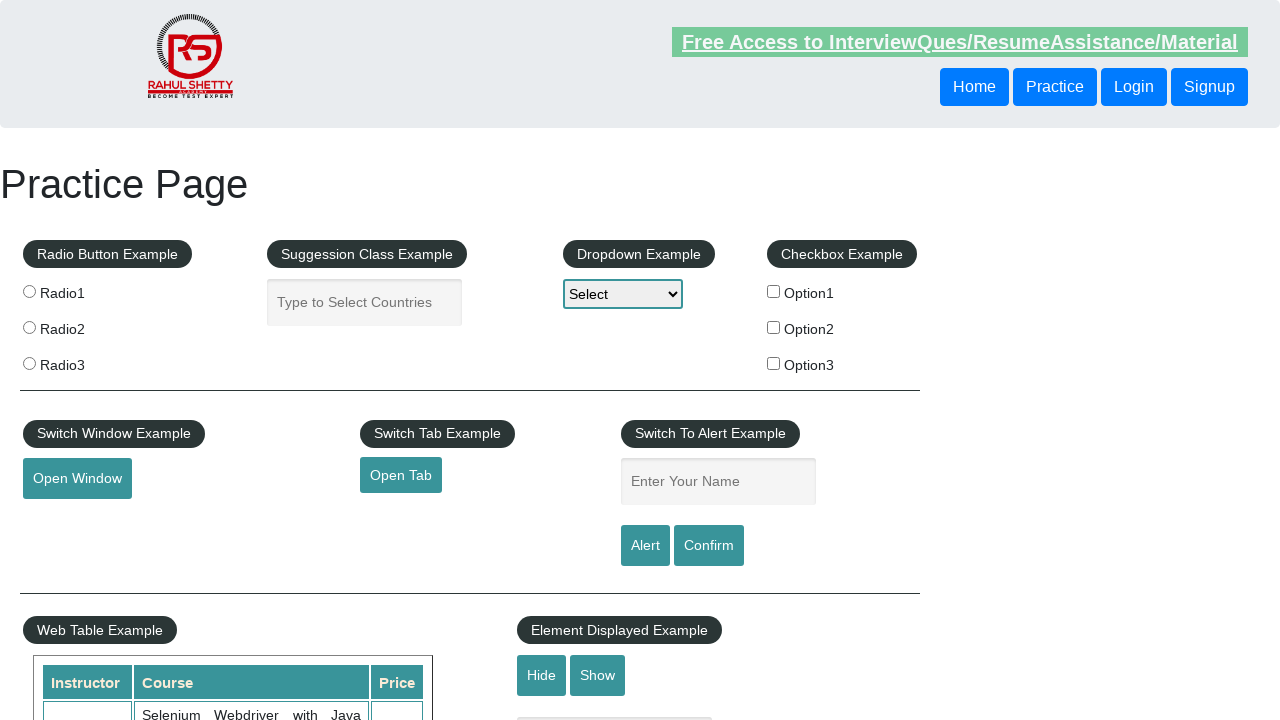